Tests navigation through multiple browser windows/tabs by clicking "Try it Yourself" link on W3Schools JavaScript popup page, then clicking a button in the new window to open another tab, and switching between the opened windows.

Starting URL: https://www.w3schools.com/js/js_popup.asp

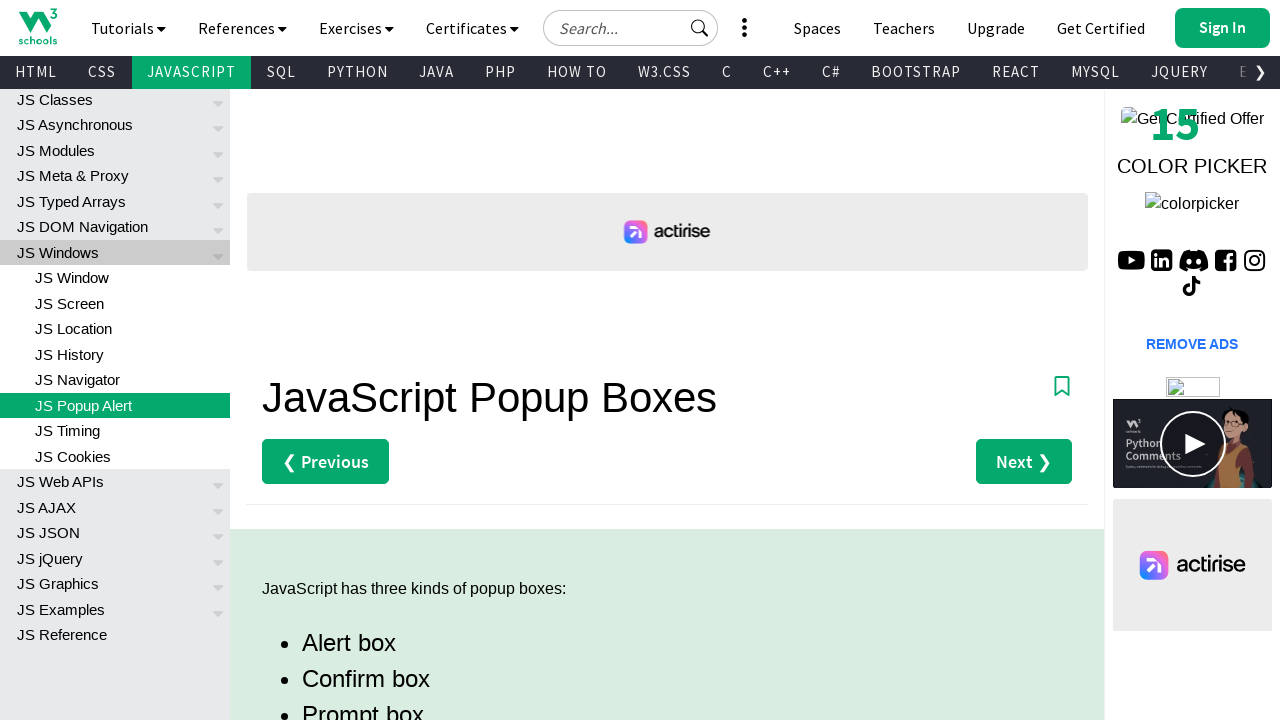

Clicked the first 'Try it Yourself' link to open a new window at (334, 360) on (//a[text()='Try it Yourself »'])[1]
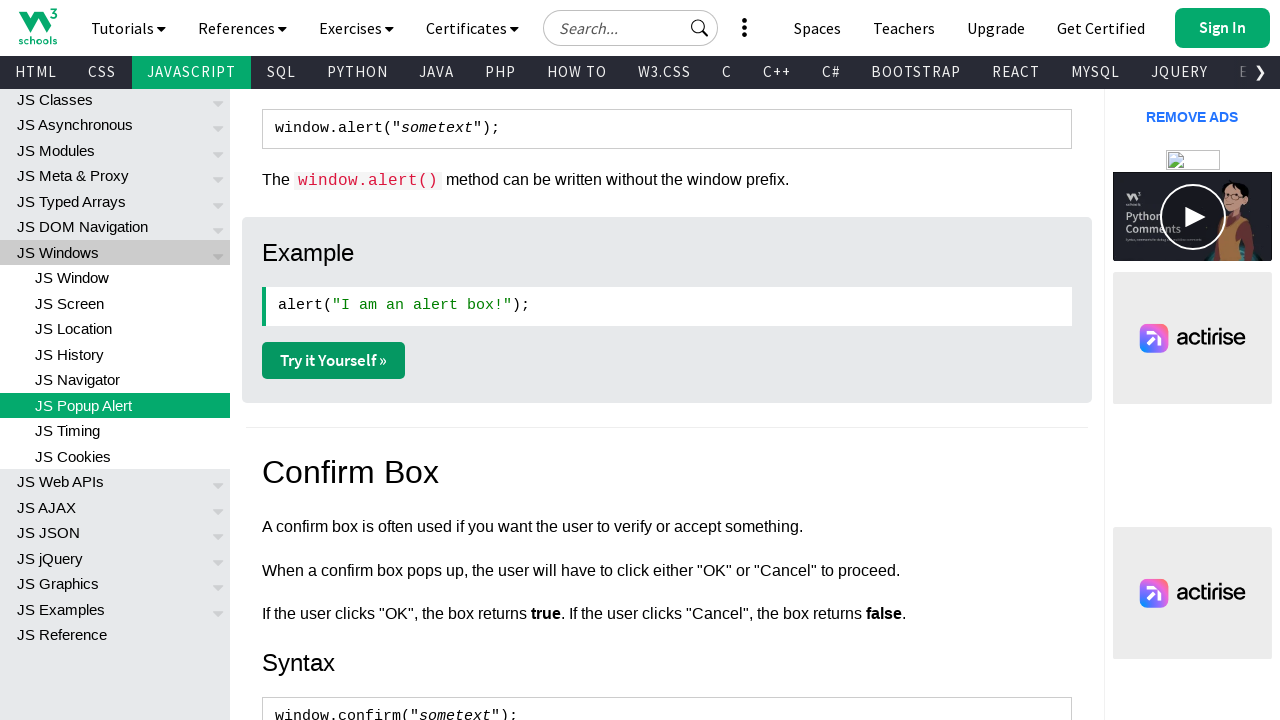

Obtained reference to the new child window
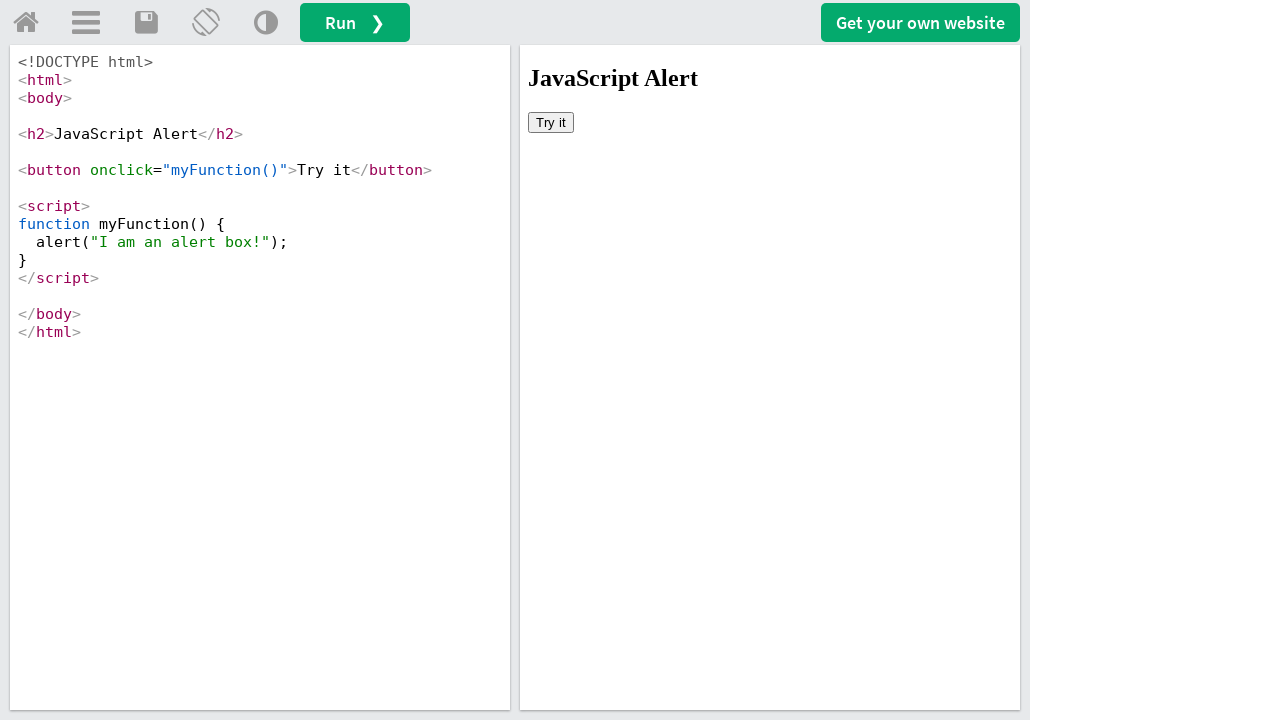

Child window finished loading
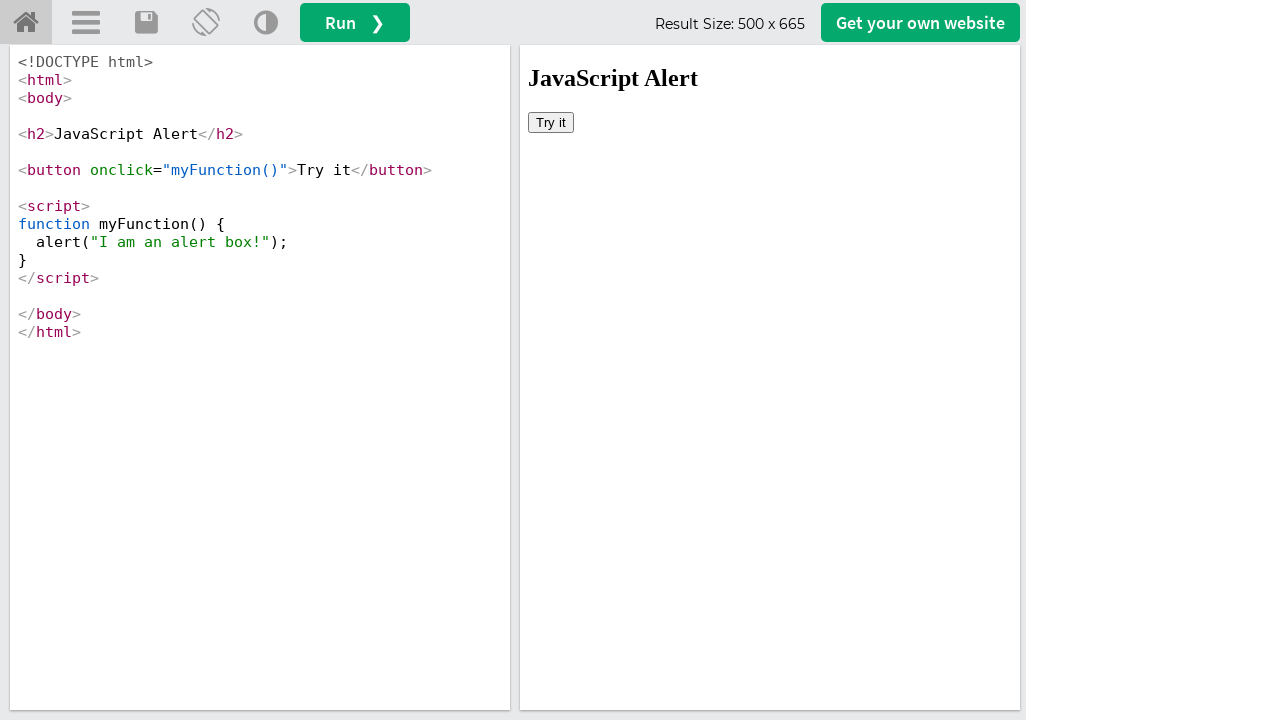

Clicked the 'Get your own website' button in the child window to open another tab at (920, 22) on a#getwebsitebtn
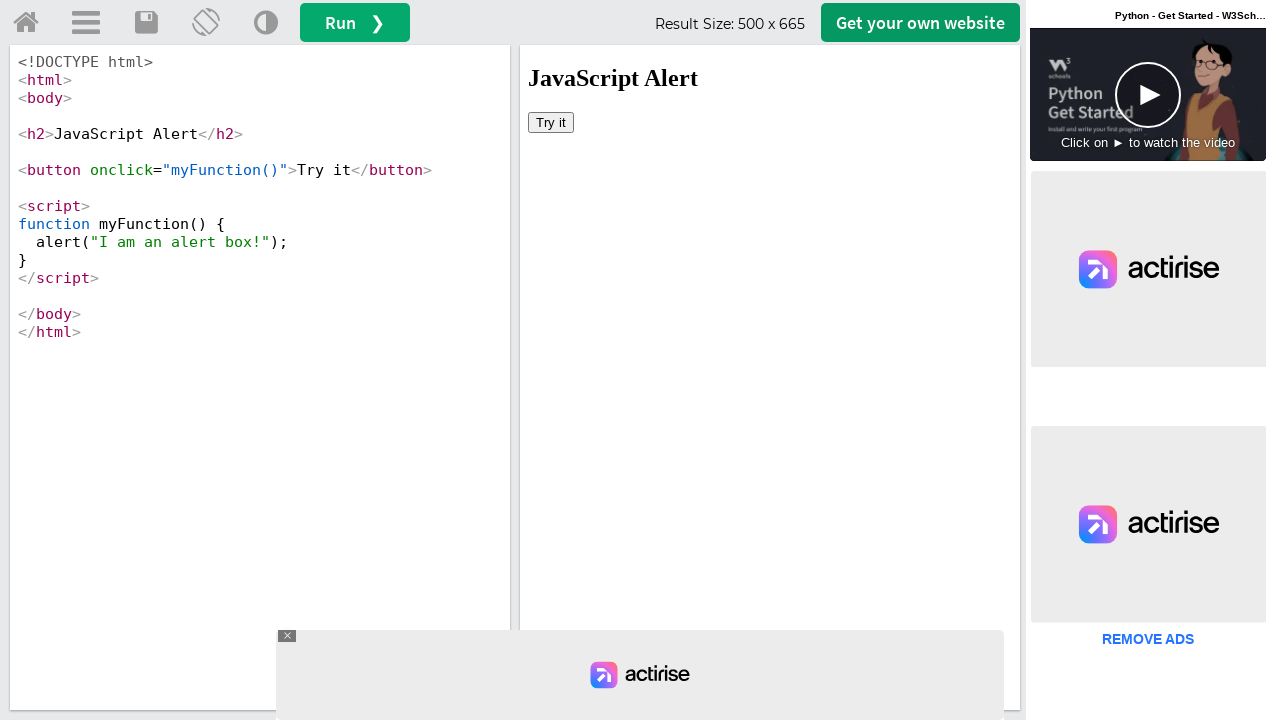

Obtained reference to the third window (grandchild tab)
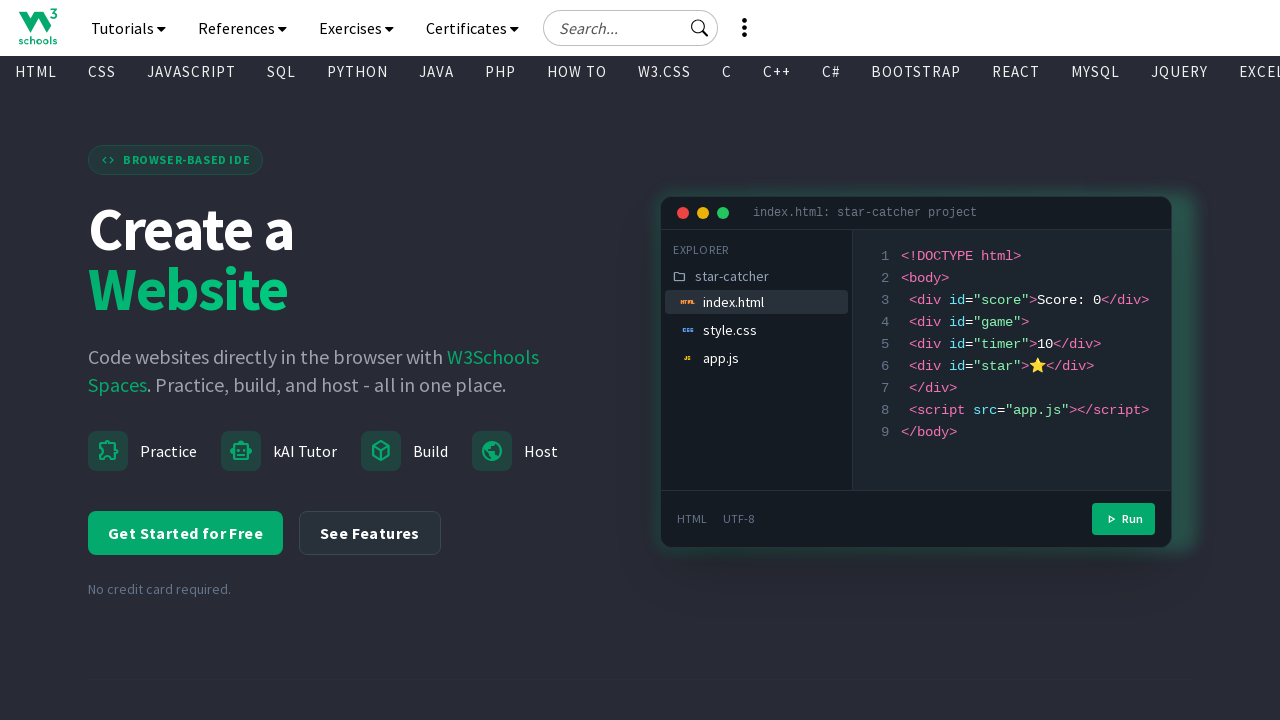

Third window finished loading
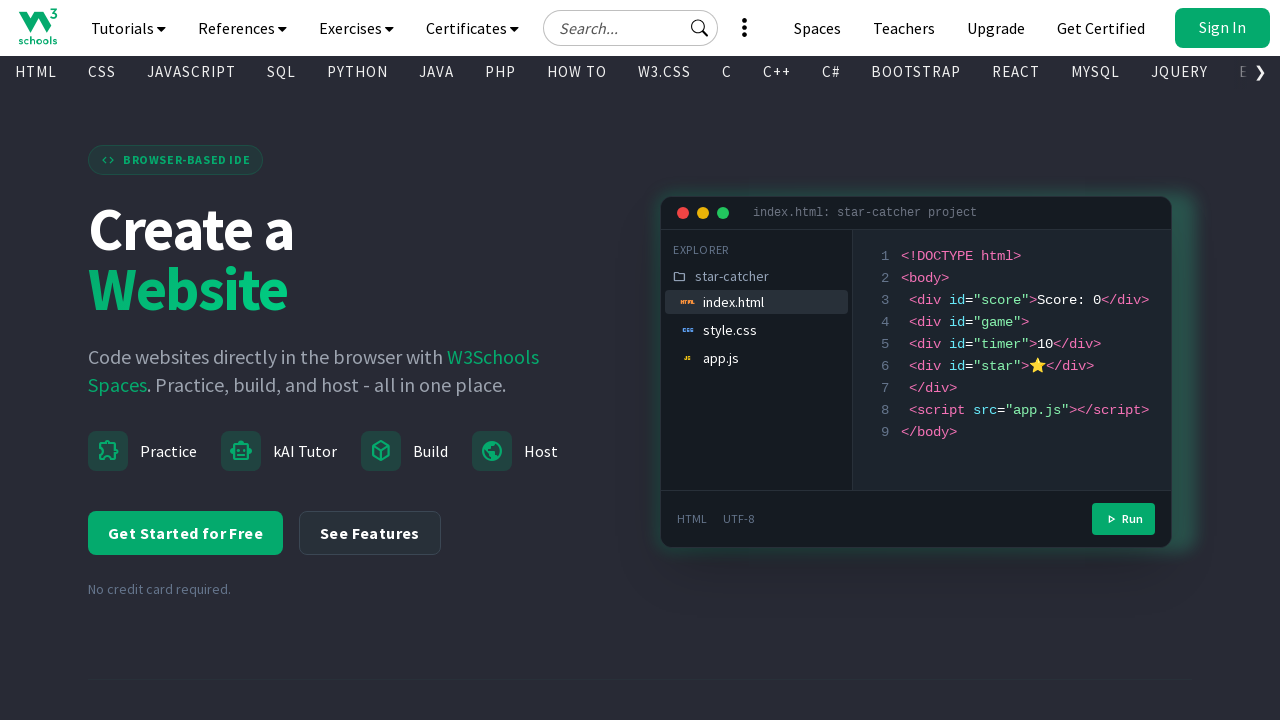

Switched back to the child window by bringing it to front
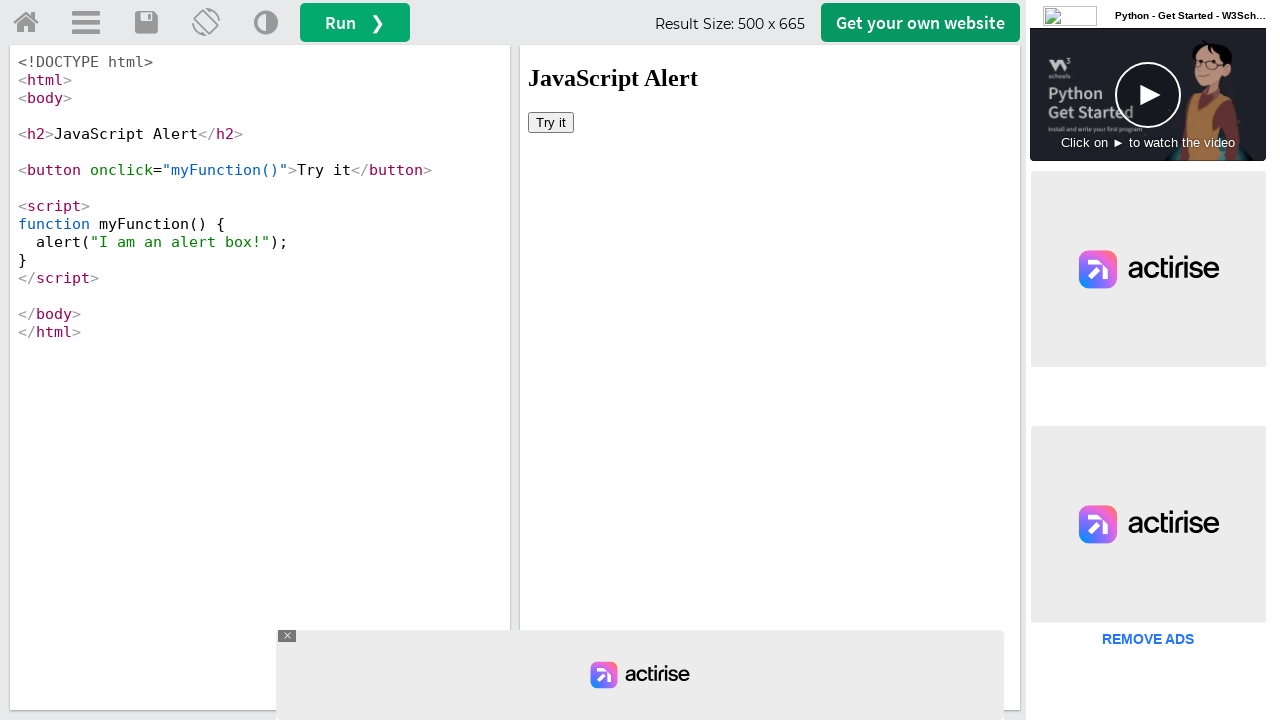

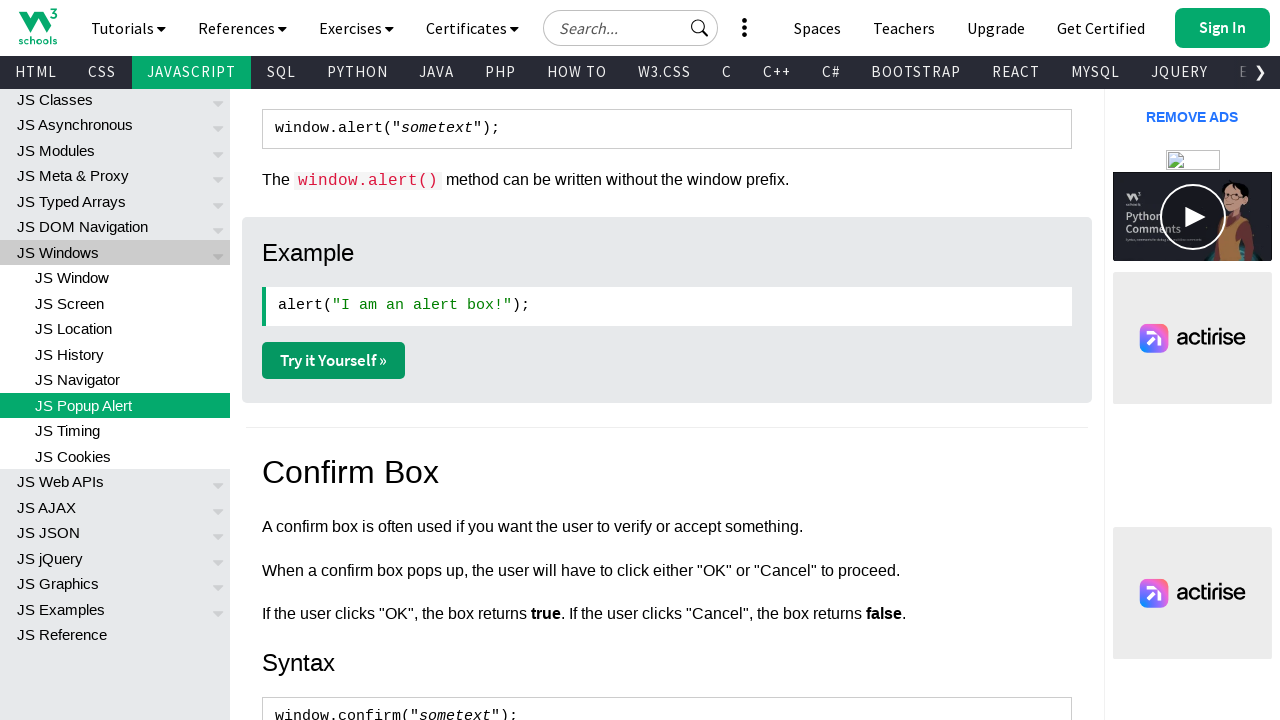